Tests window handling functionality by clicking a link to open a new window, switching between windows, and verifying content in each window

Starting URL: https://the-internet.herokuapp.com/windows

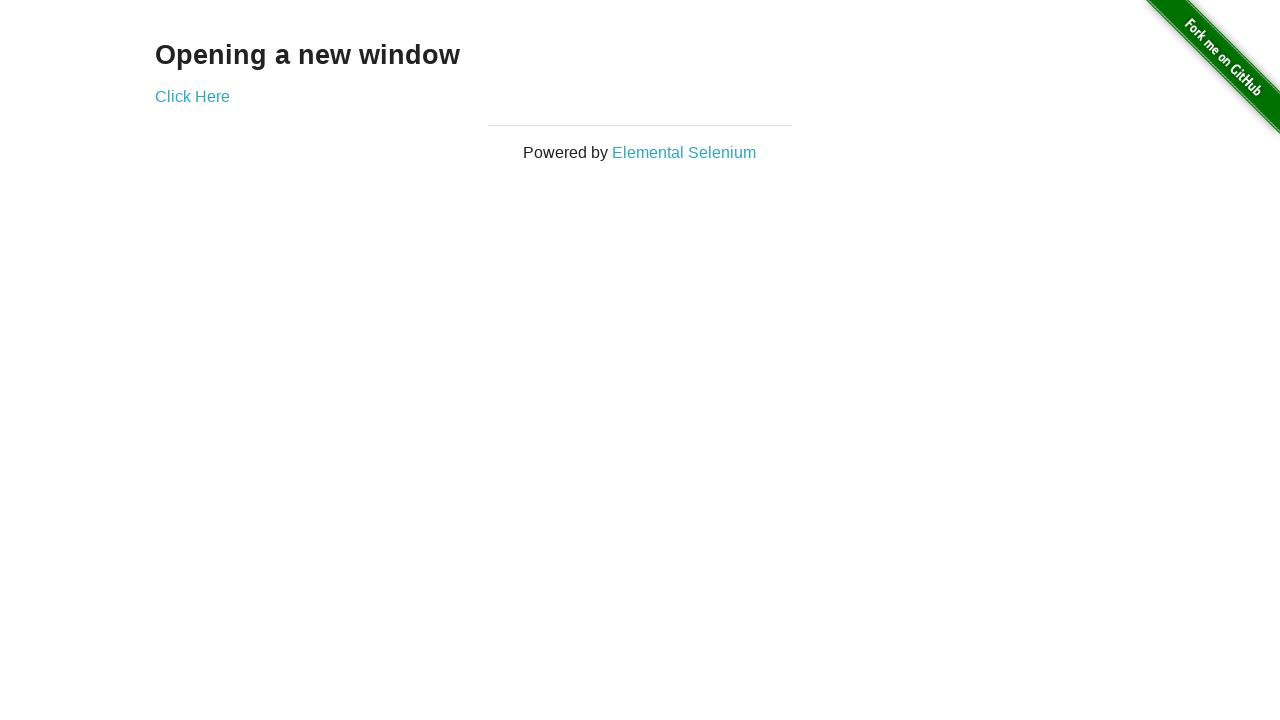

Clicked 'Click Here' link to open new window at (192, 96) on text='Click Here'
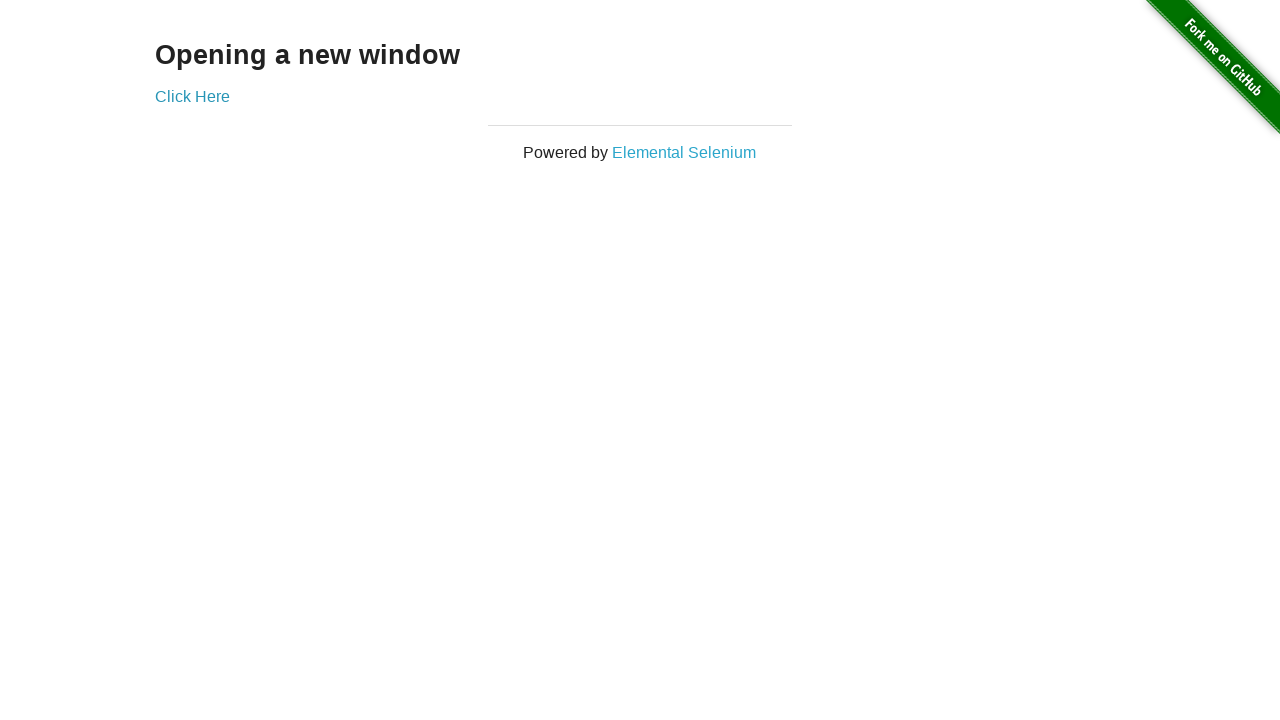

Retrieved heading text from new window
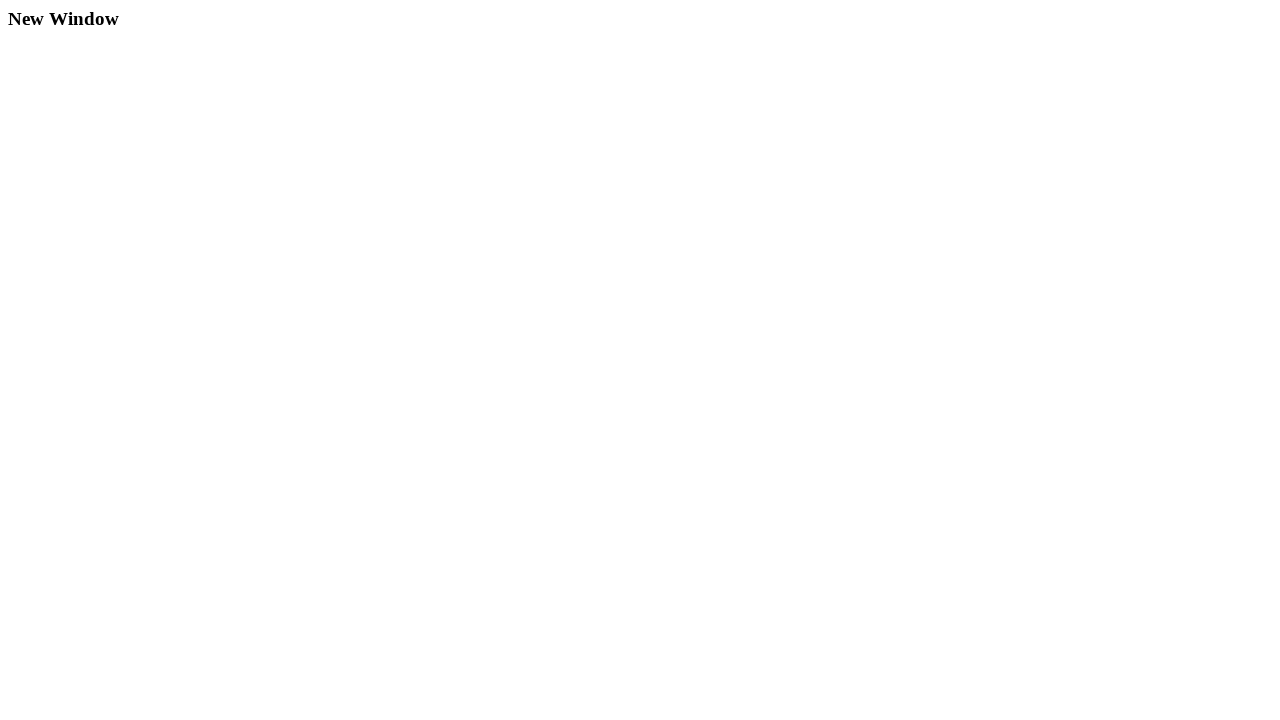

Closed the new window
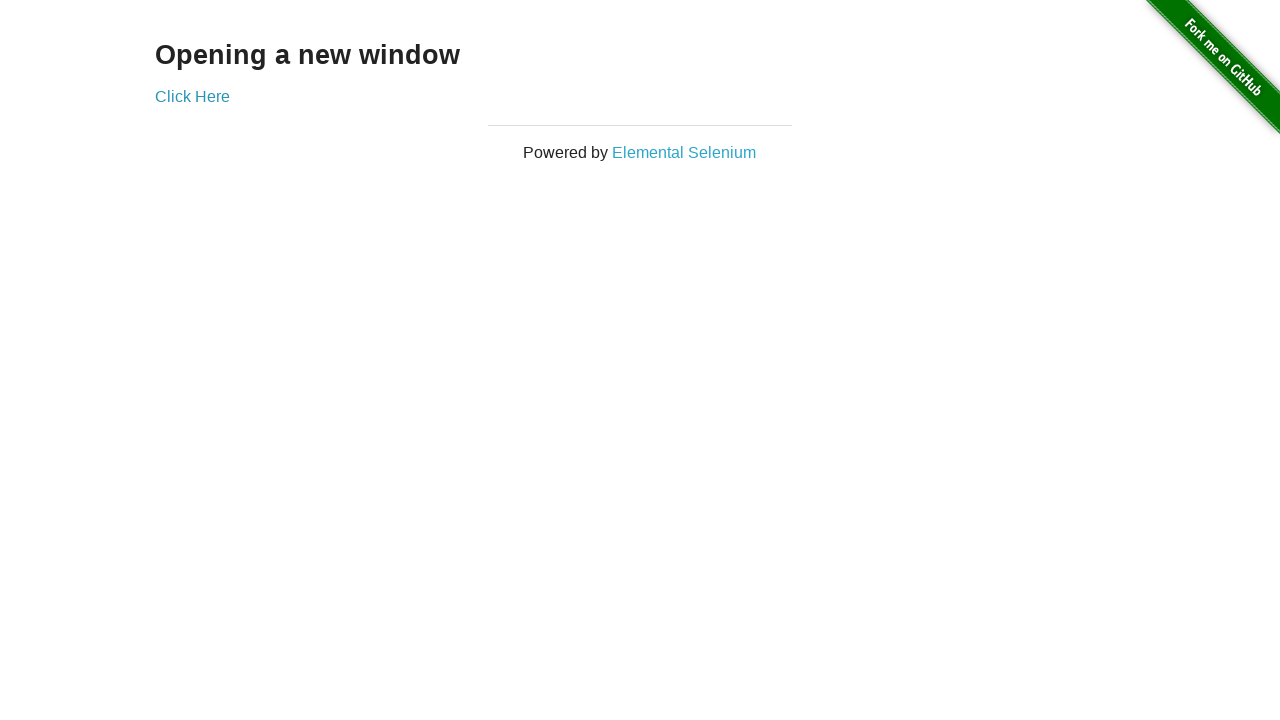

Retrieved heading text from original window
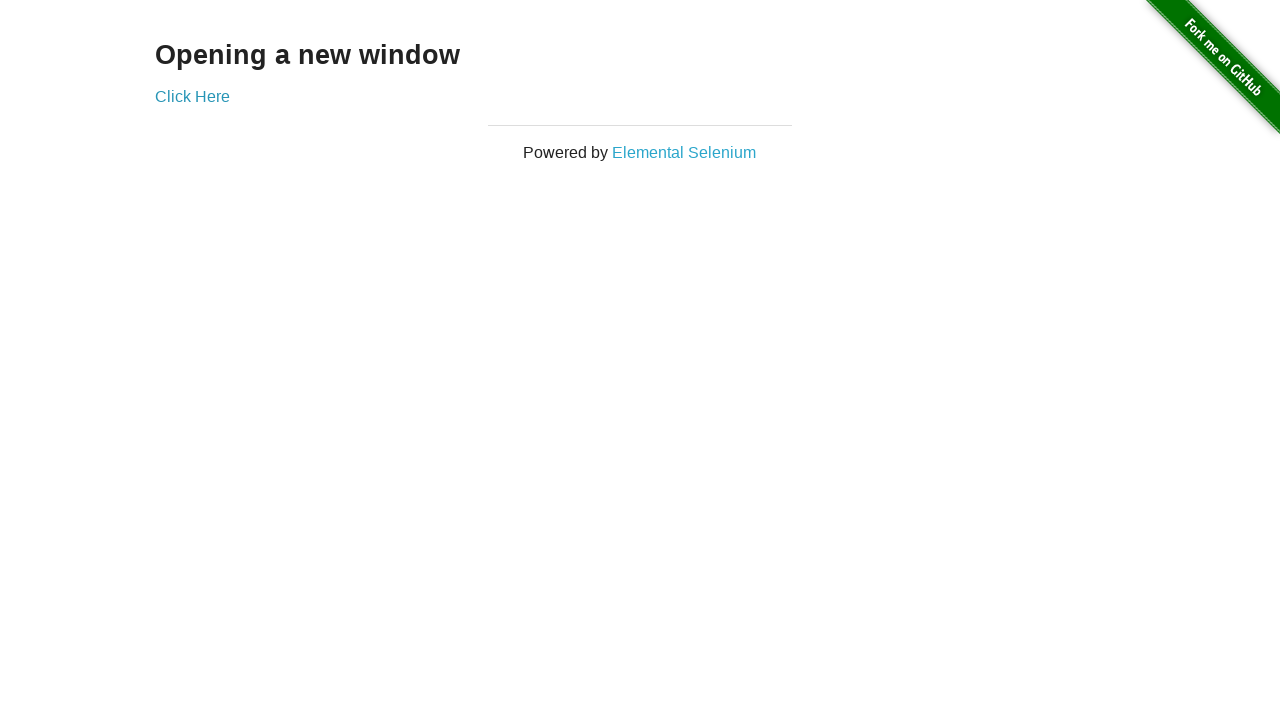

Verified original window heading text equals 'Opening a new window'
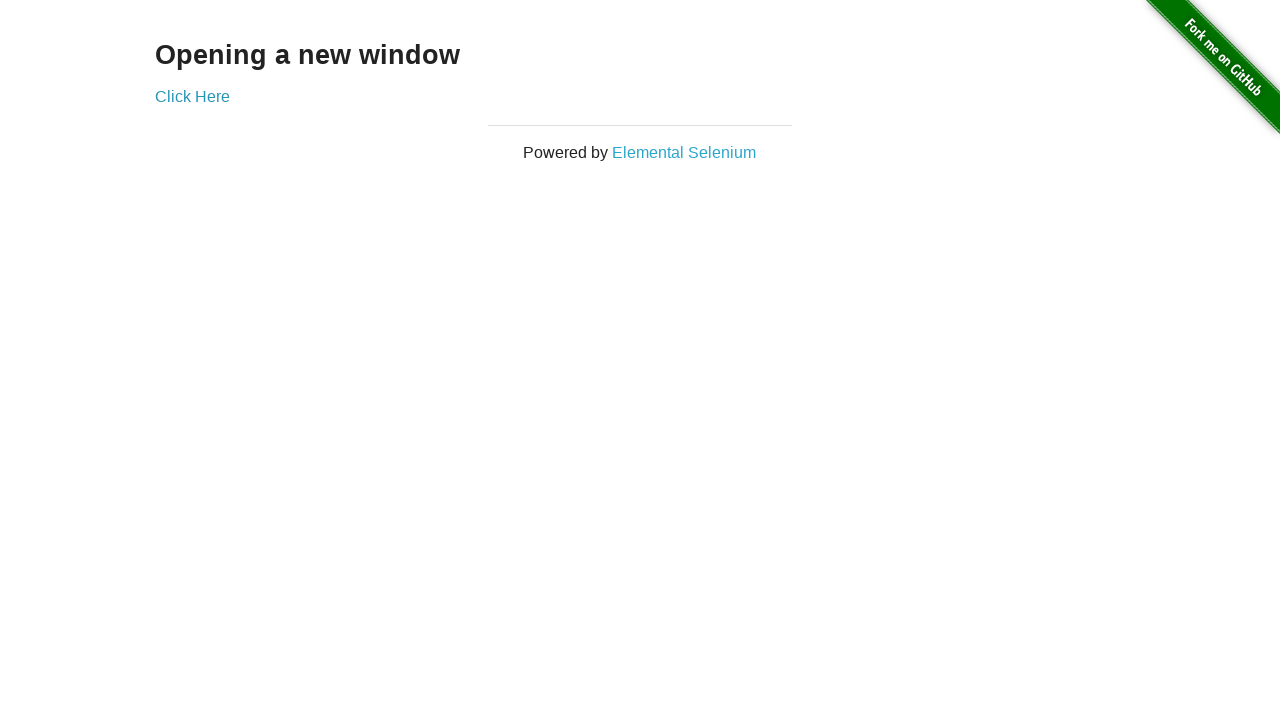

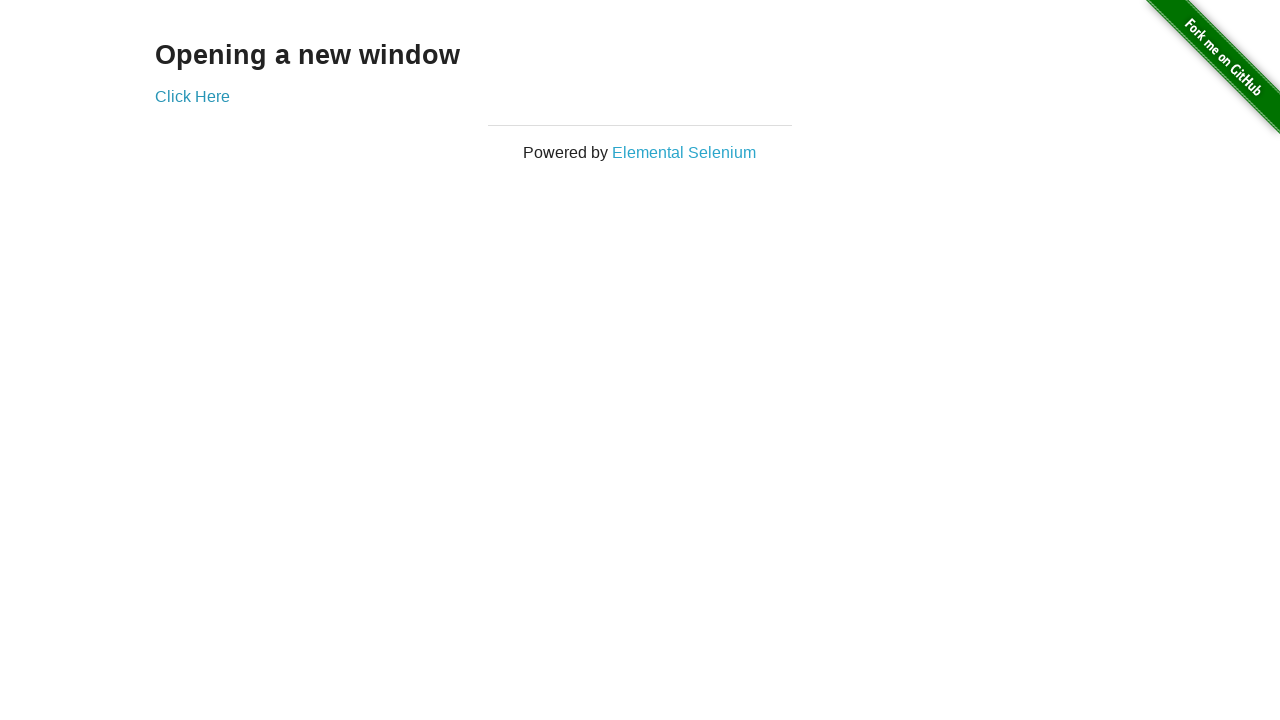